Tests alert handling functionality by triggering different types of alerts (simple, timer-based, confirm, and prompt alerts) and interacting with them

Starting URL: https://demoqa.com/alerts

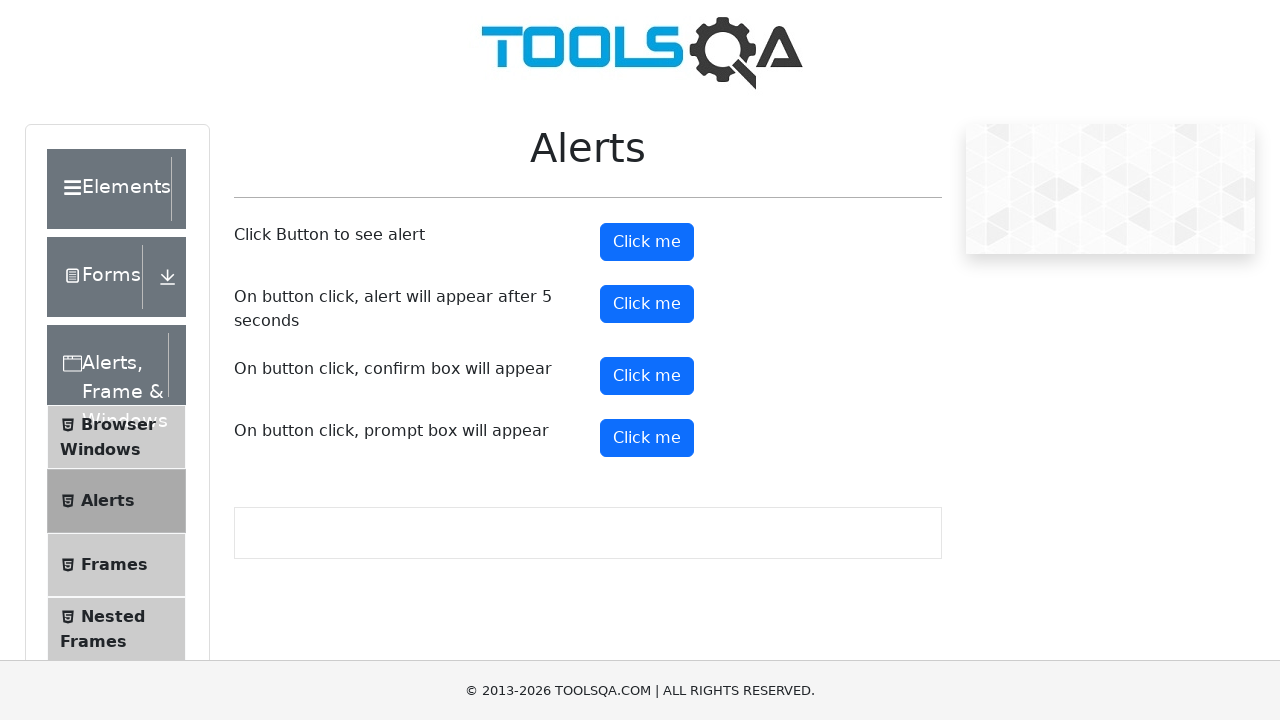

Clicked button to trigger simple alert at (647, 242) on #alertButton
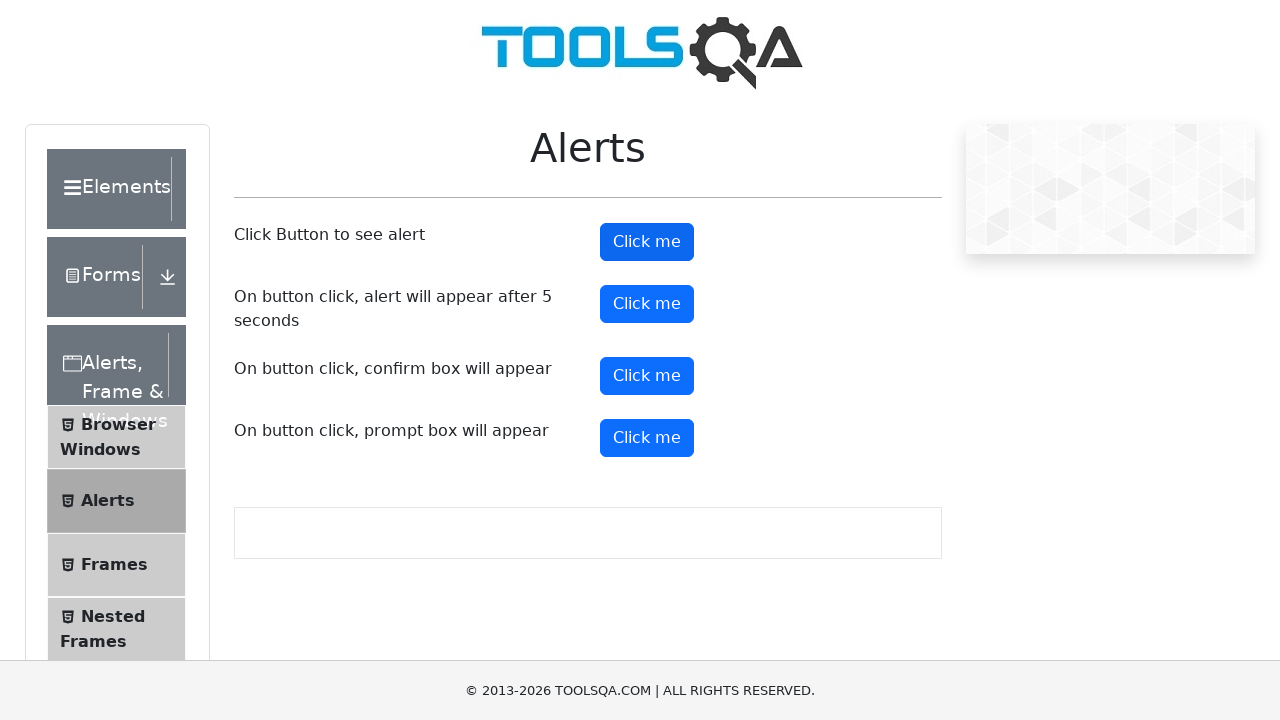

Set up event handler to accept simple alert
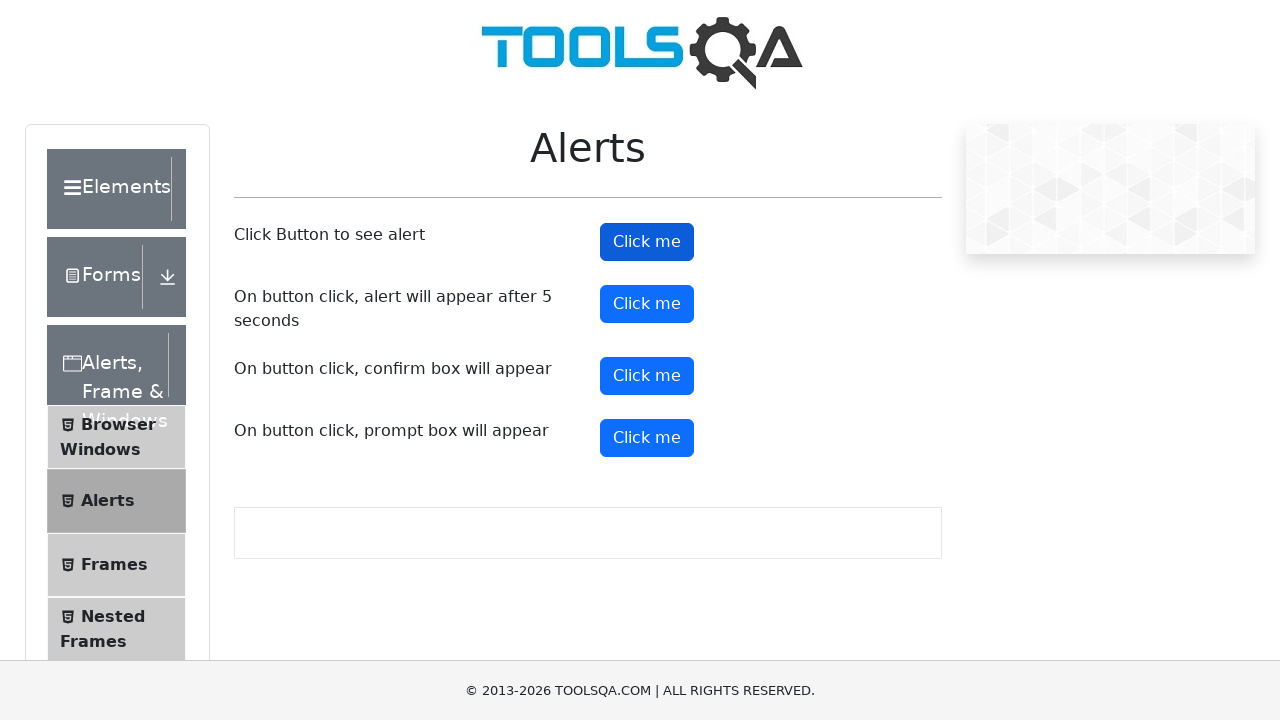

Clicked button to trigger timer-based alert at (647, 304) on #timerAlertButton
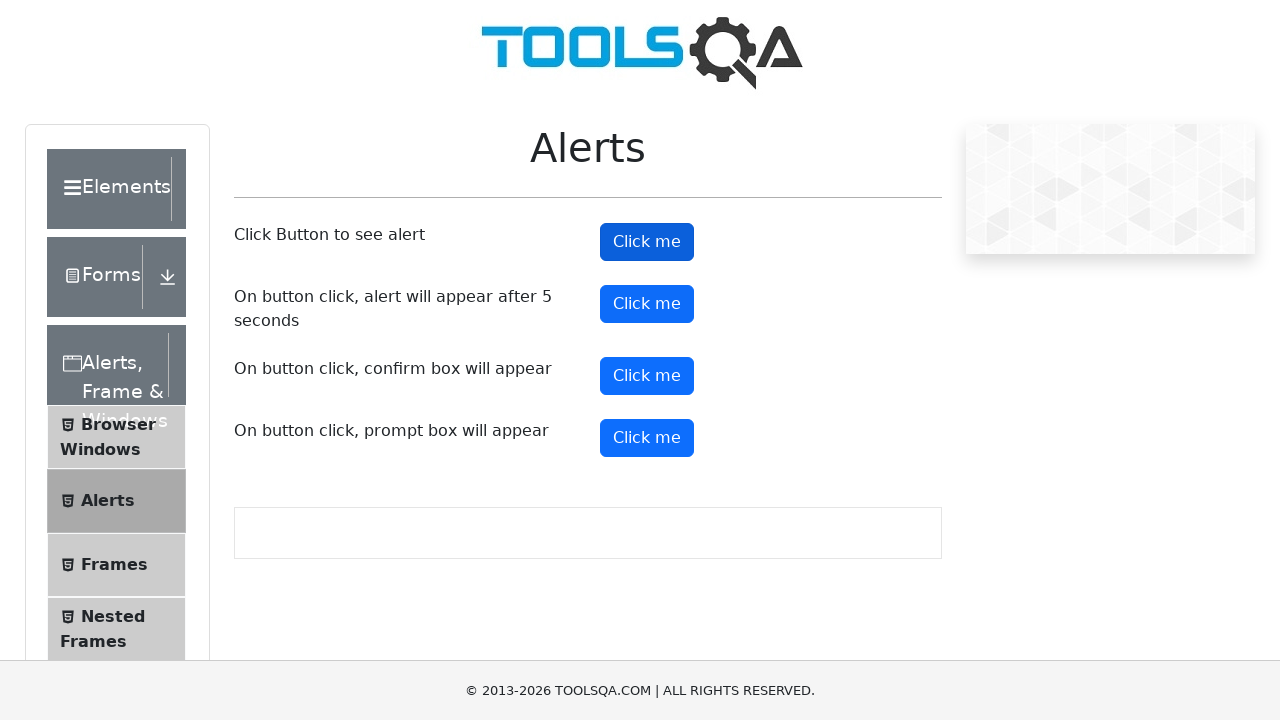

Waited 5 seconds for timer alert to appear
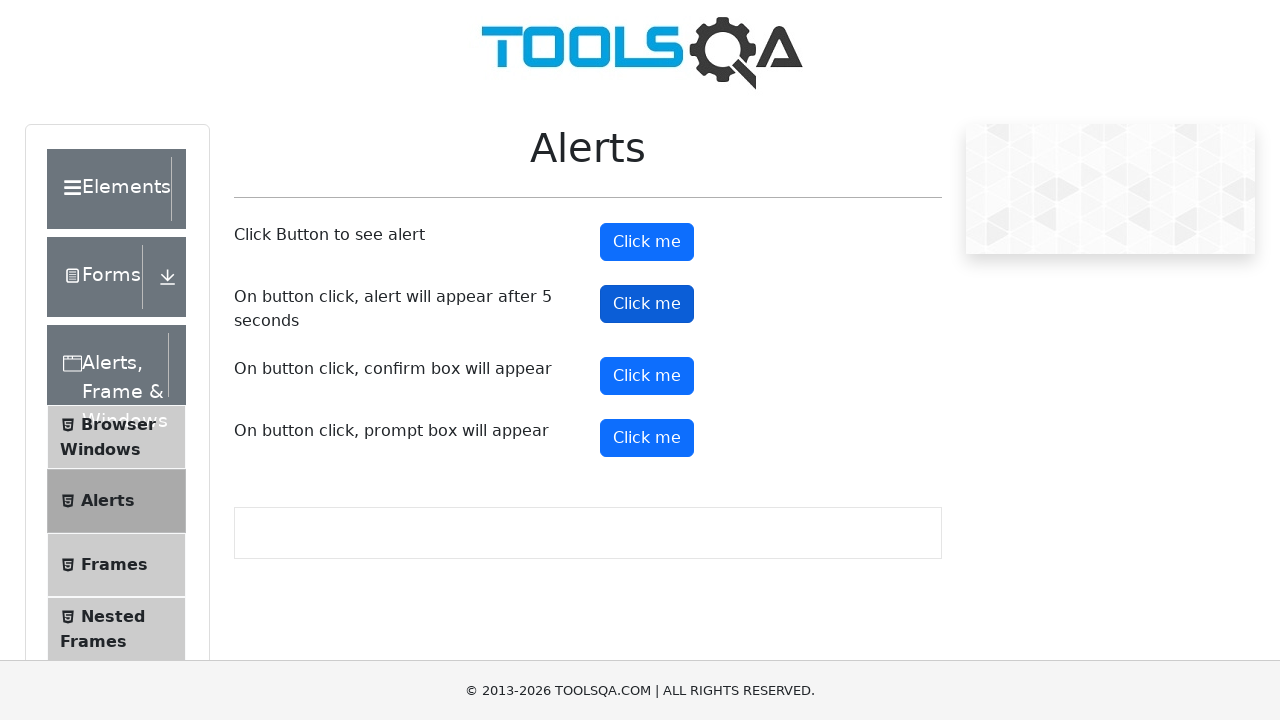

Clicked button to trigger confirm alert at (647, 376) on #confirmButton
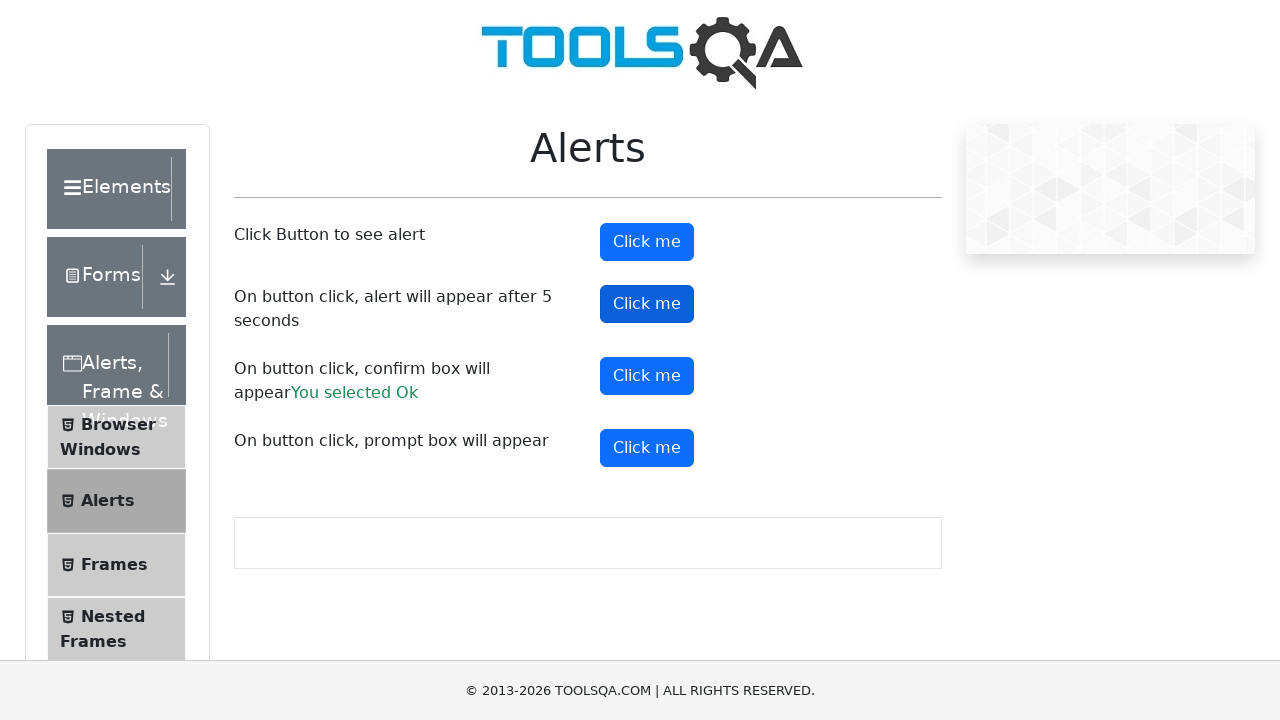

Set up event handler to dismiss confirm alert
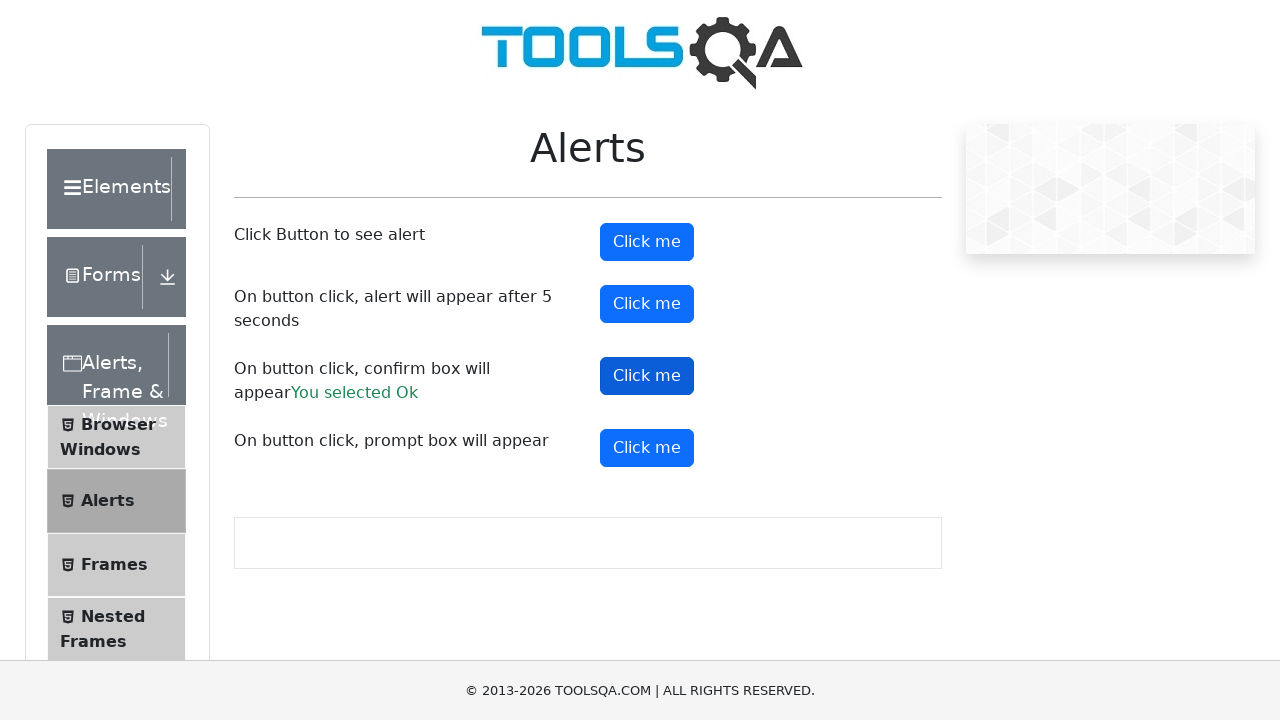

Clicked button to trigger prompt alert at (647, 448) on #promtButton
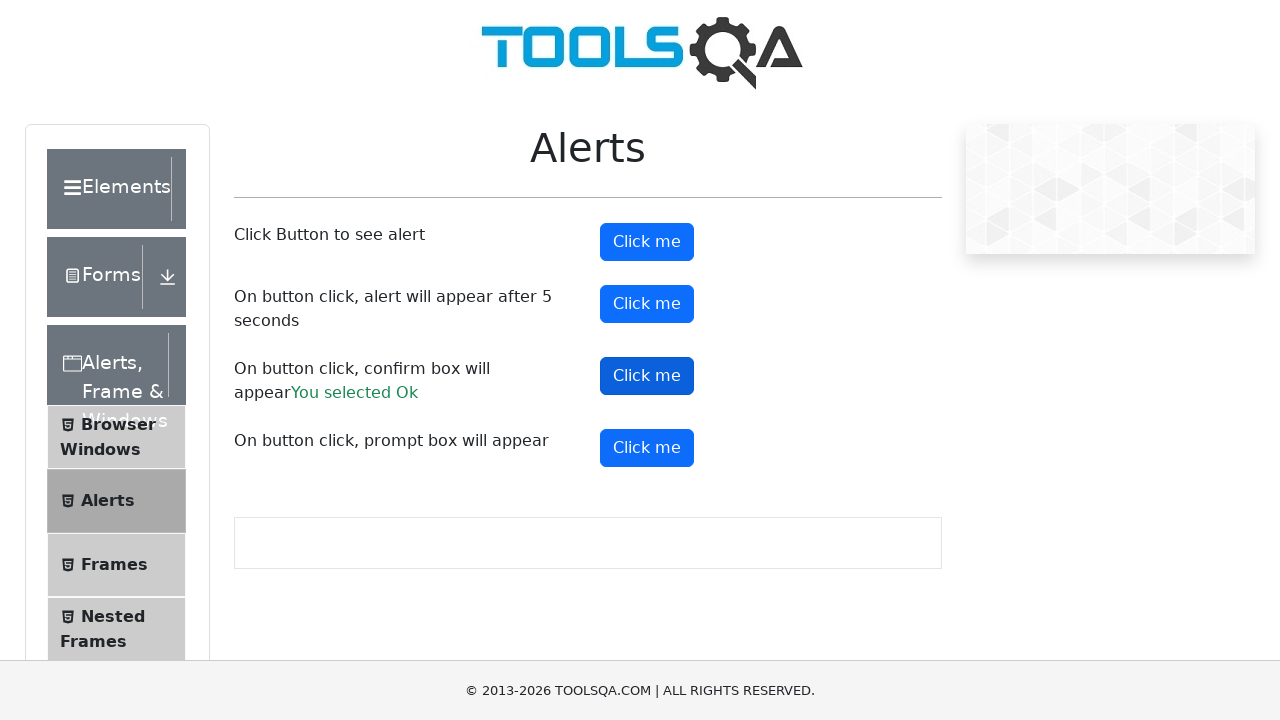

Set up event handler to accept prompt alert with 'Test input'
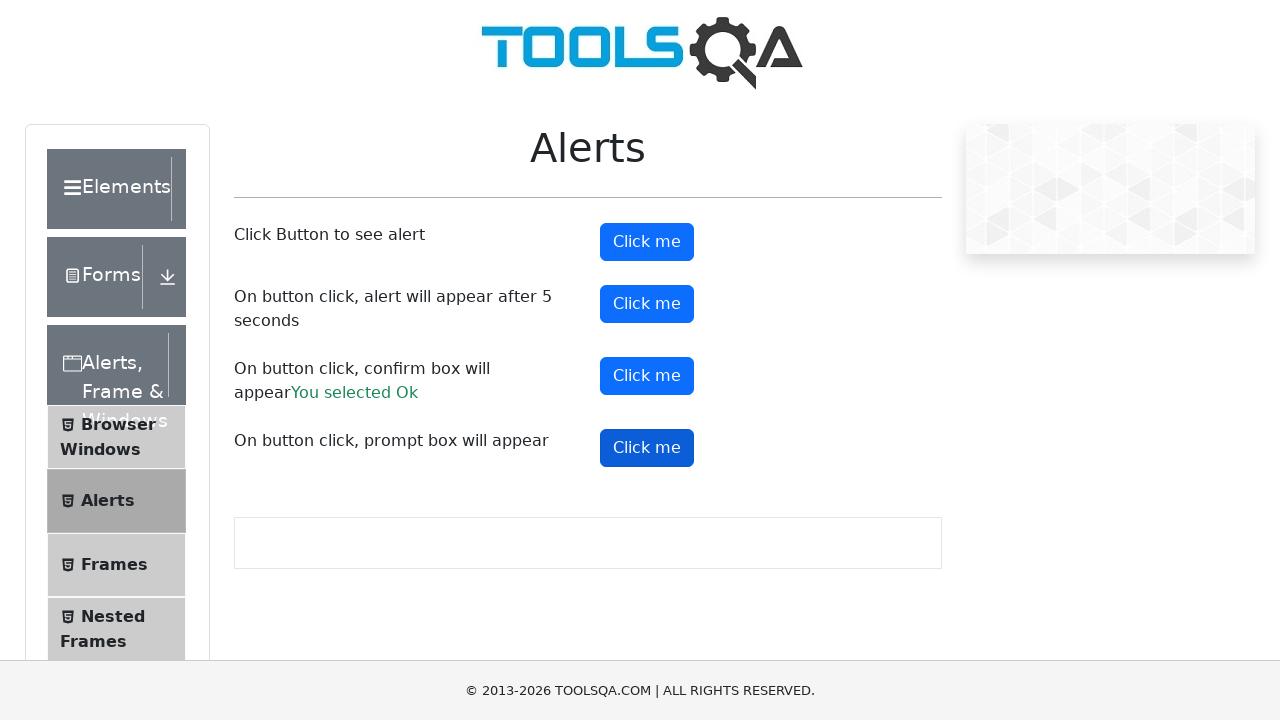

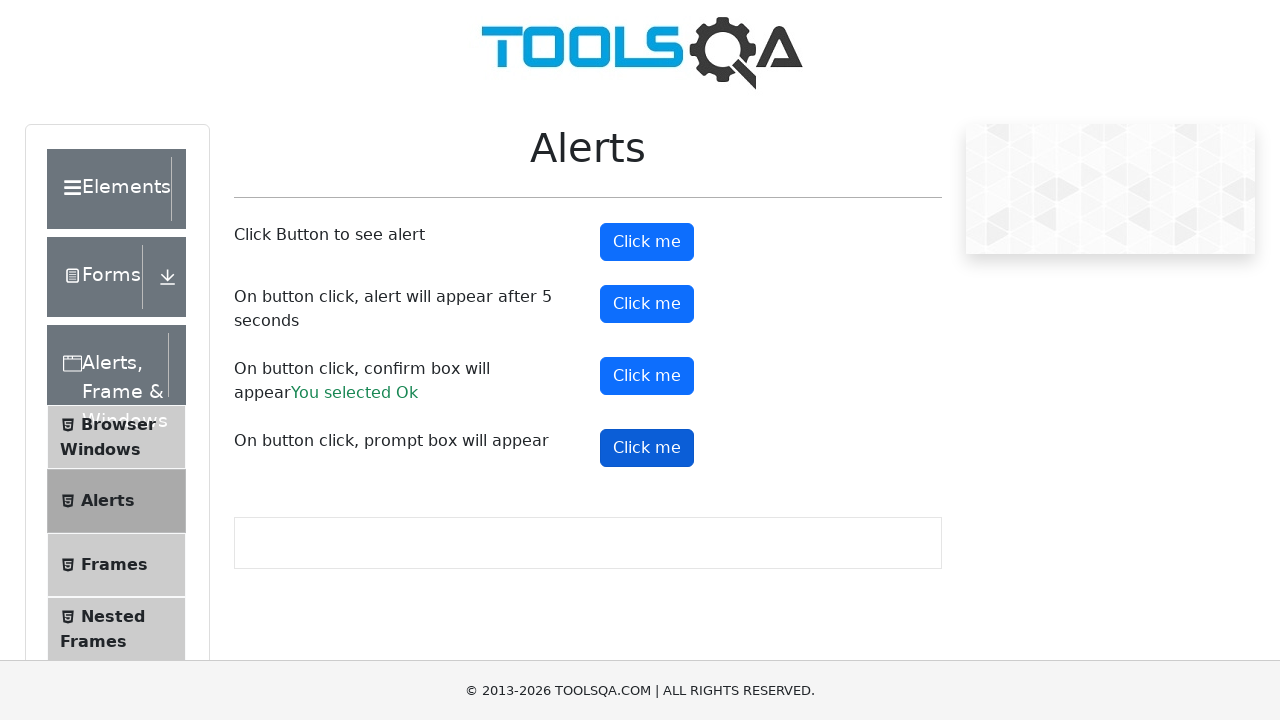